Tests iframe interaction by locating an iframe, clicking on a lifetime access link within it, and verifying text content

Starting URL: https://rahulshettyacademy.com/AutomationPractice

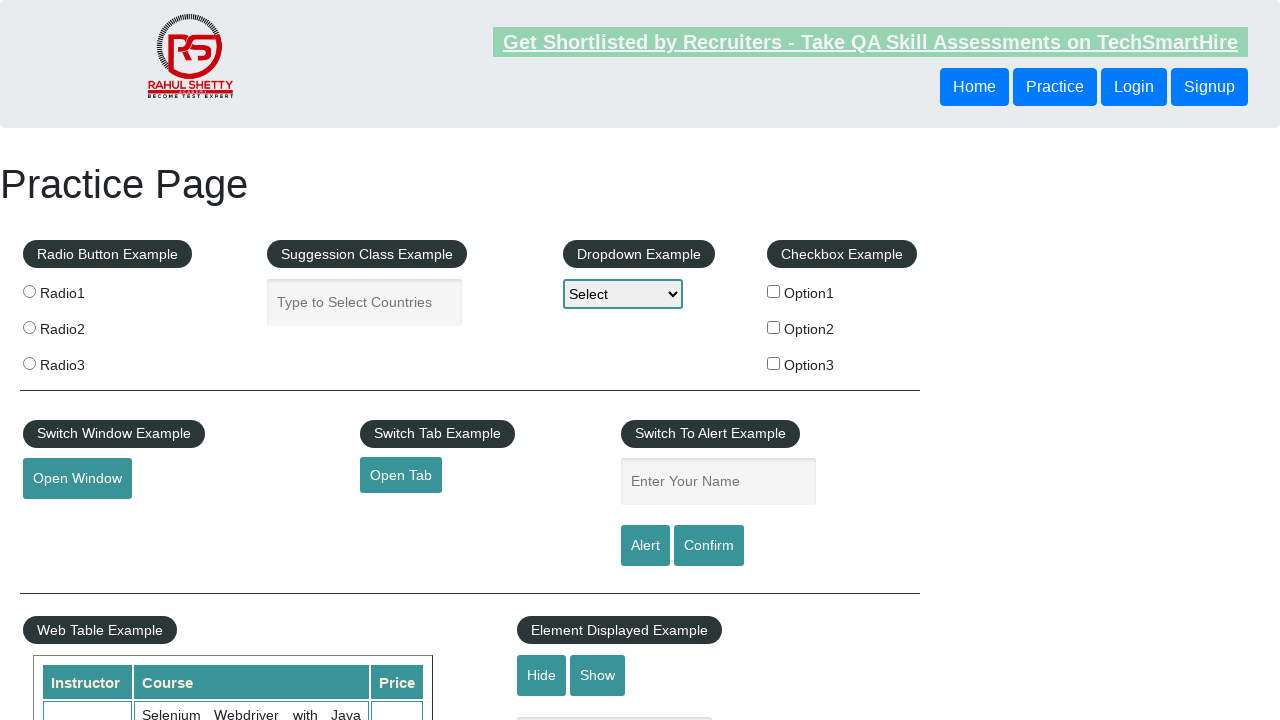

Located the courses iframe (#courses-iframe)
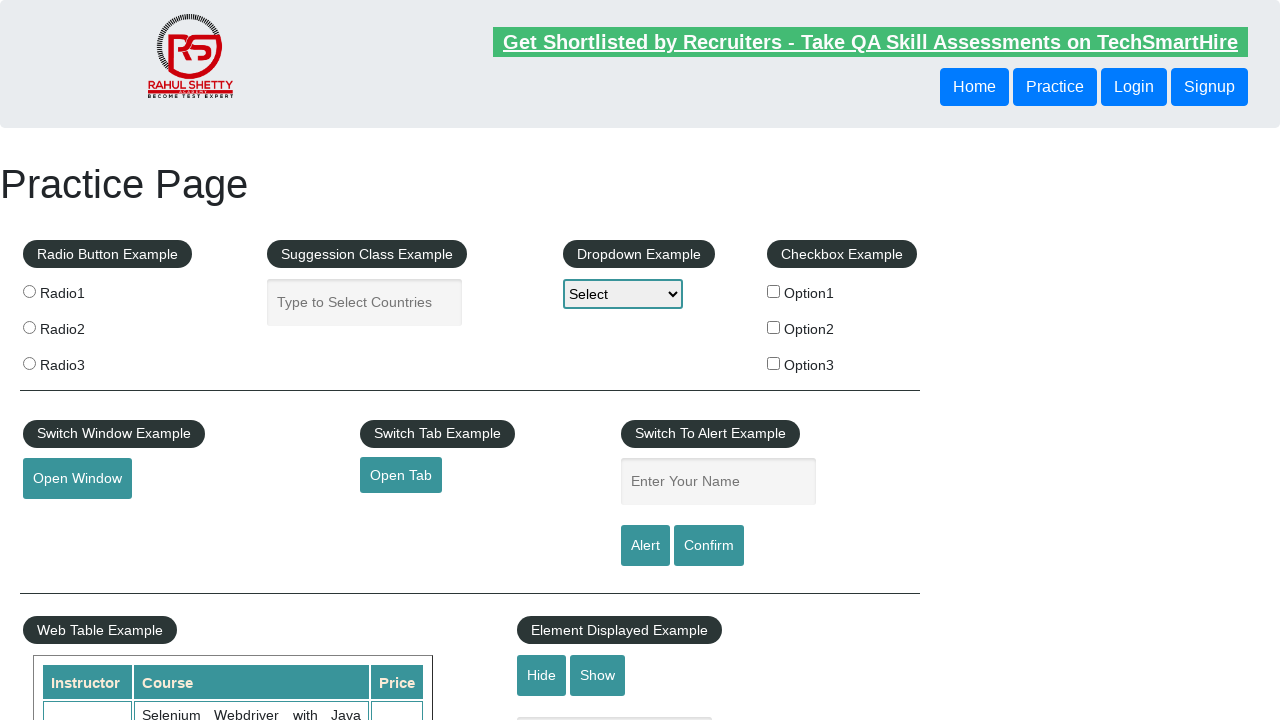

Clicked on the lifetime access link within the iframe at (307, 360) on #courses-iframe >> internal:control=enter-frame >> li a[href='lifetime-access']:
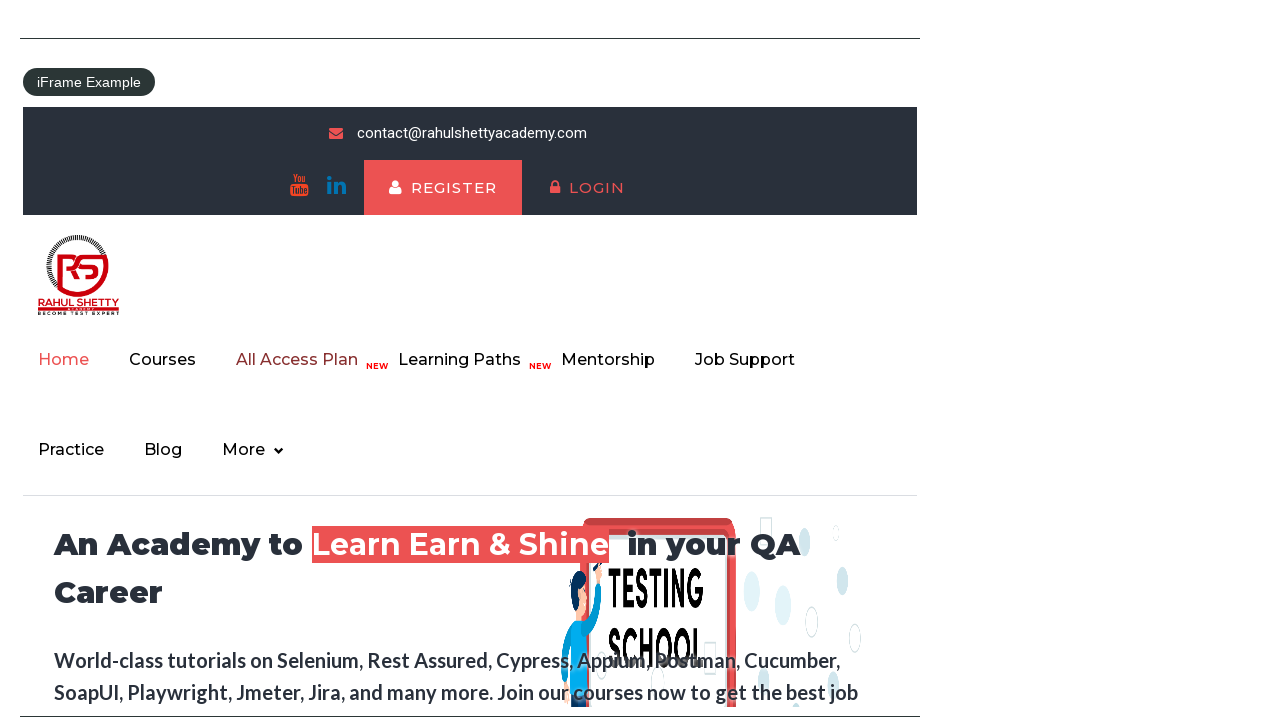

Verified text h2 element is present in the iframe
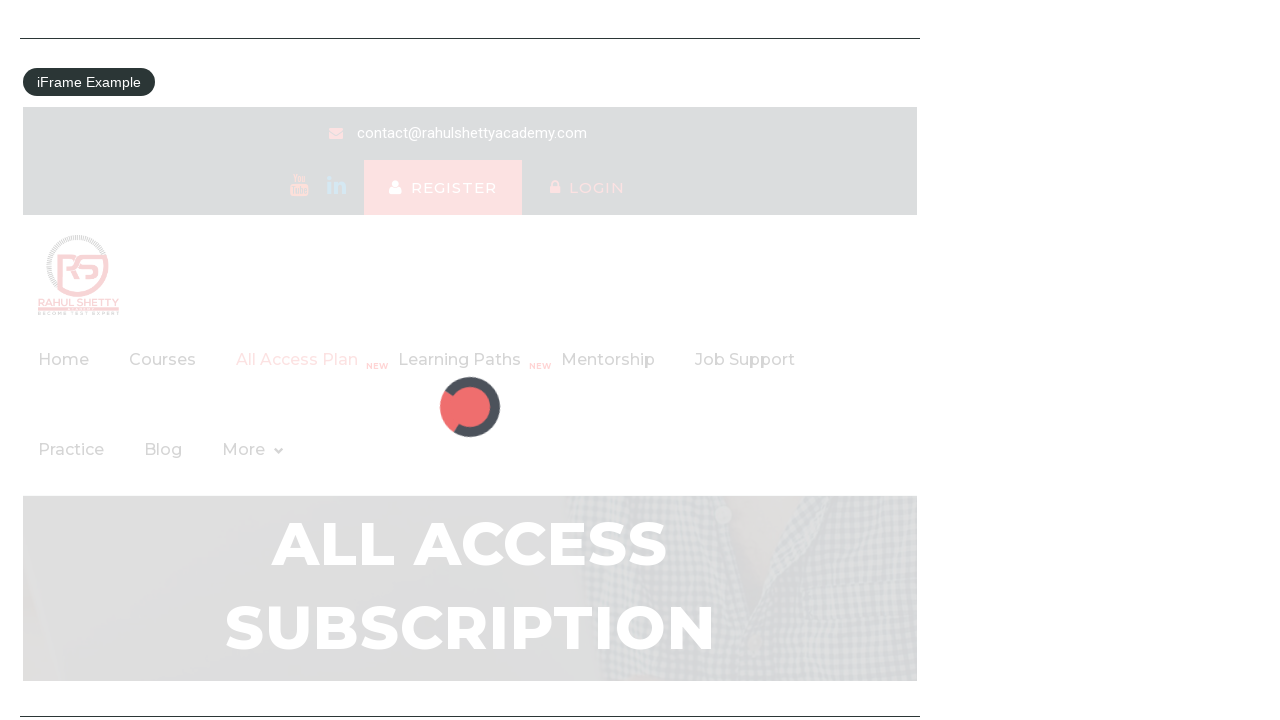

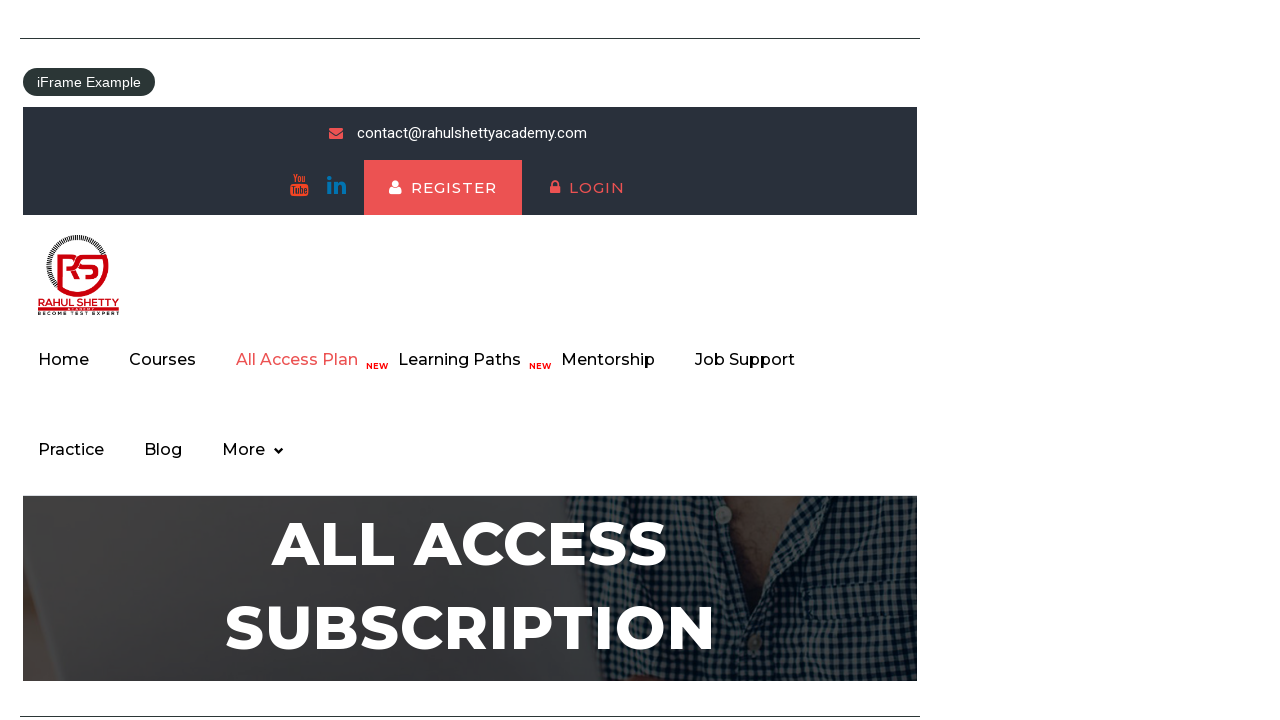